Tests scrolling to a form element and filling in name and date fields on the Formy scroll page

Starting URL: https://formy-project.herokuapp.com/scroll

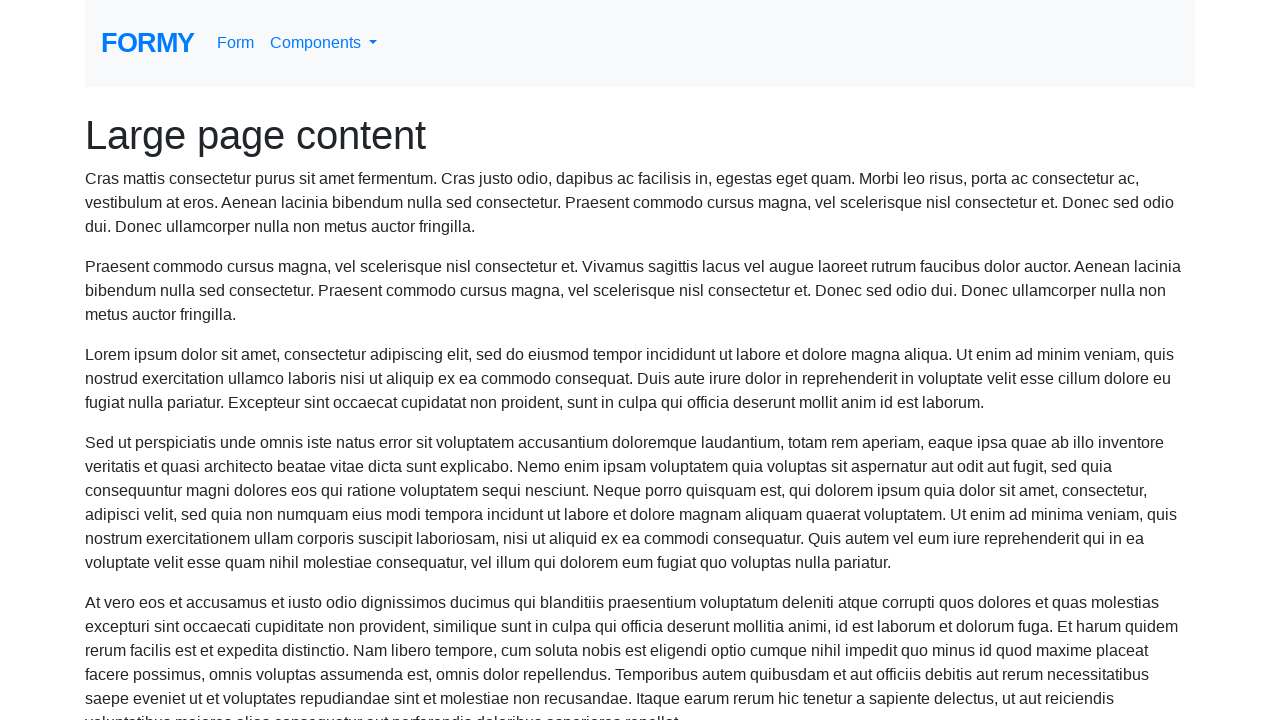

Navigated to Formy scroll page
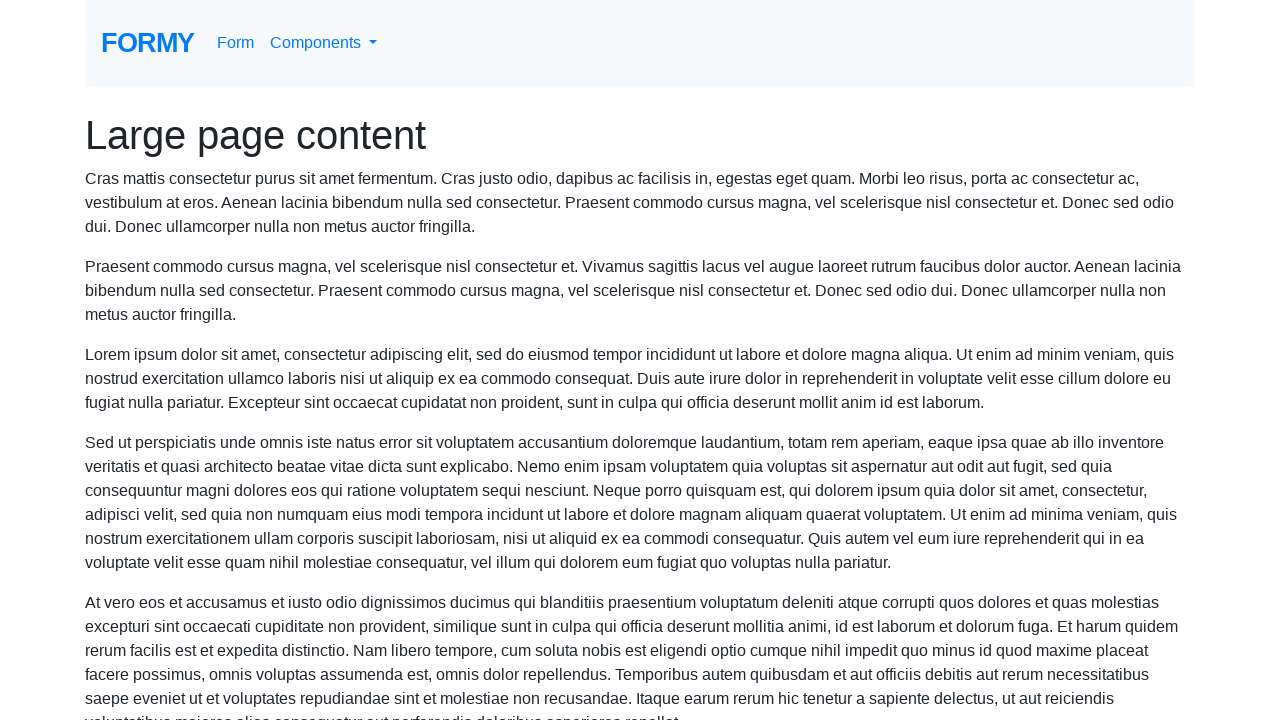

Filled name field with 'Meaghan Lewis' on #name
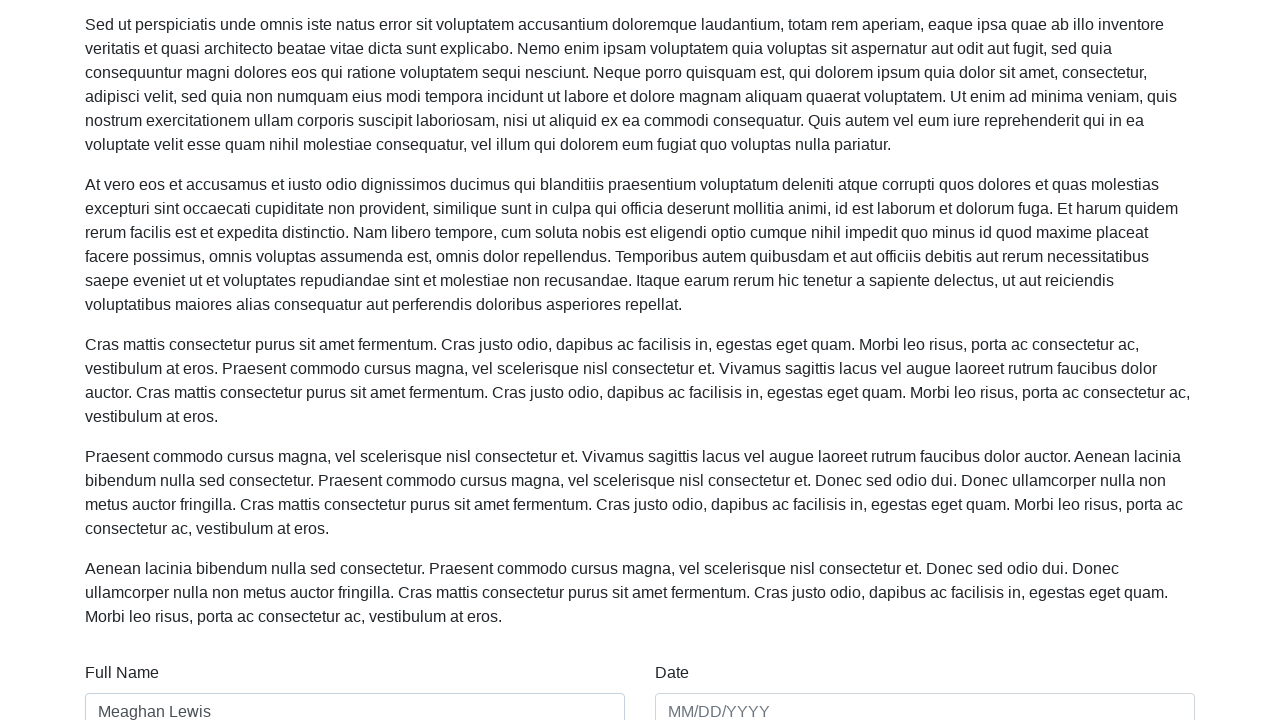

Filled date field with '01/01/2021' on #date
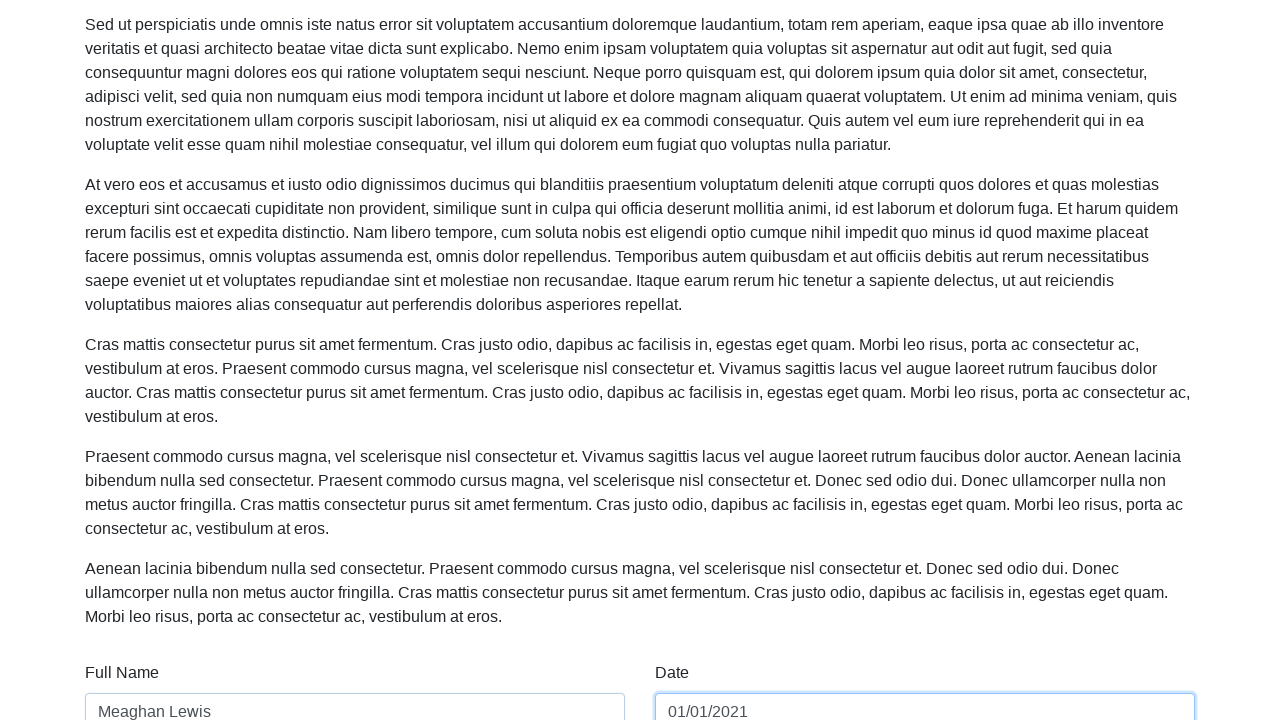

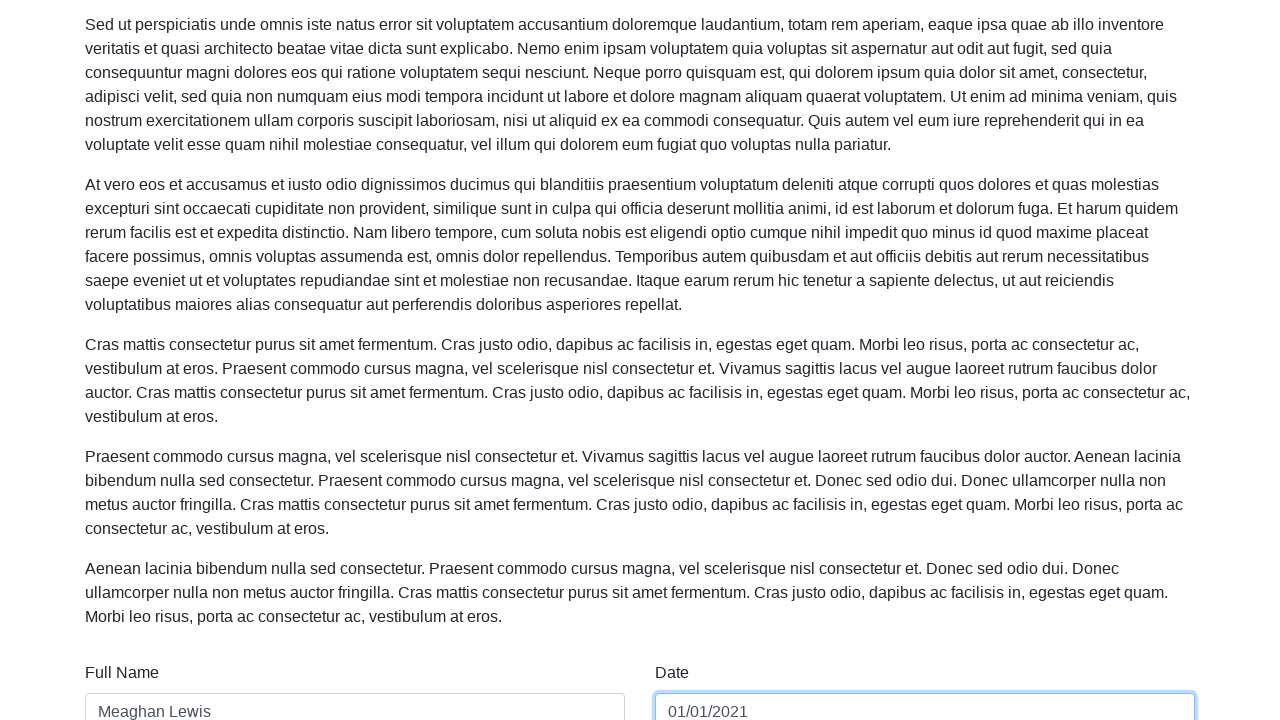